Tests checkbox selection, radio button selection, and element visibility toggling on a practice automation page

Starting URL: https://rahulshettyacademy.com/AutomationPractice/

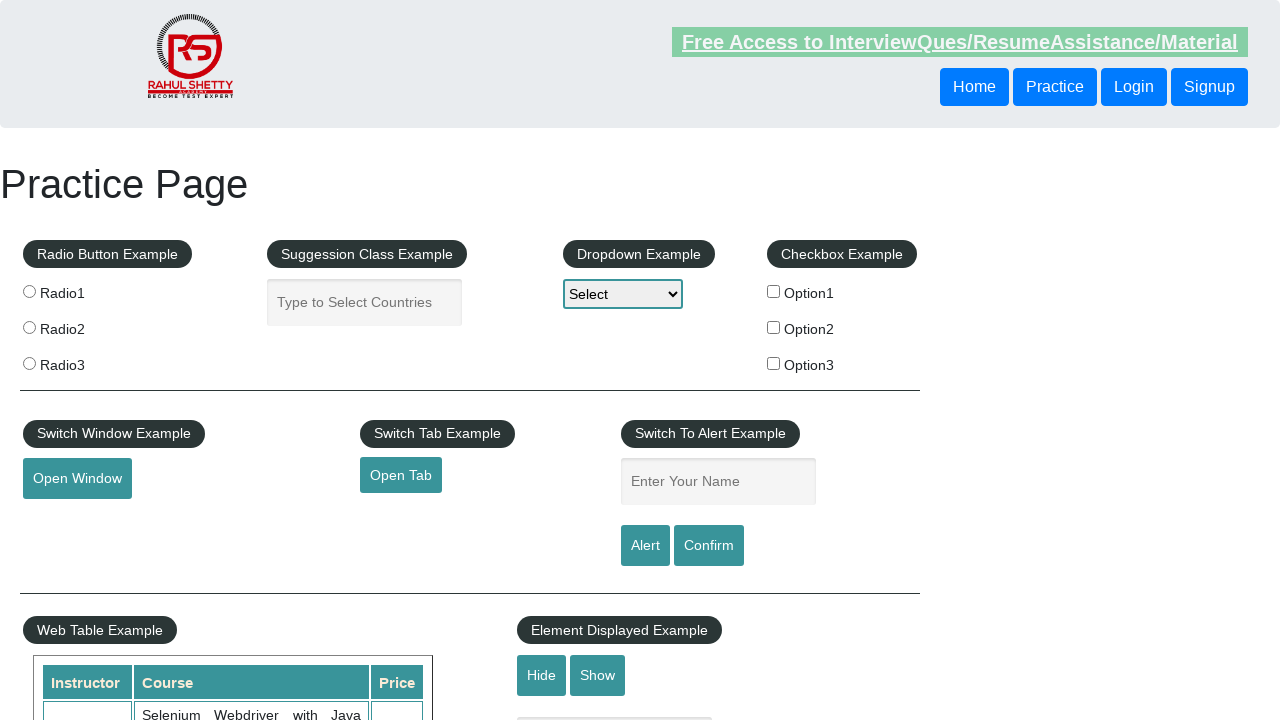

Located all checkbox elements
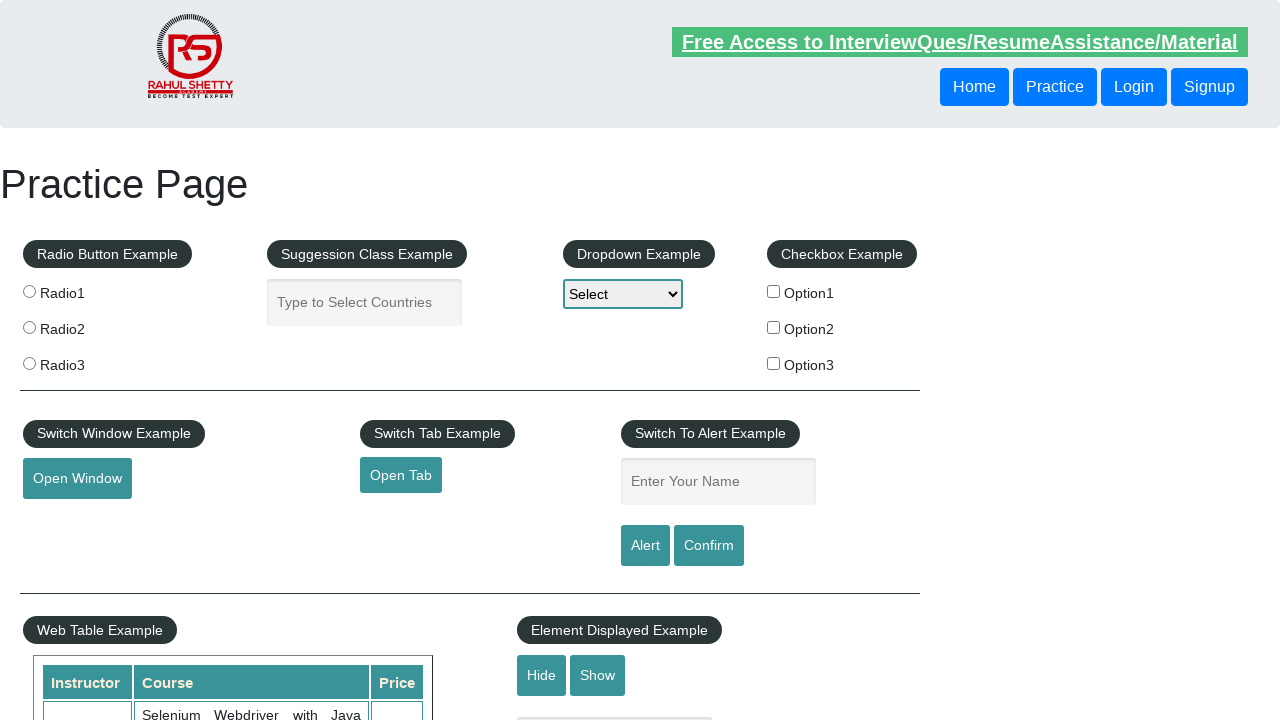

Selected checkbox with value 'option2' at (774, 327) on xpath=//input[@type='checkbox'] >> nth=1
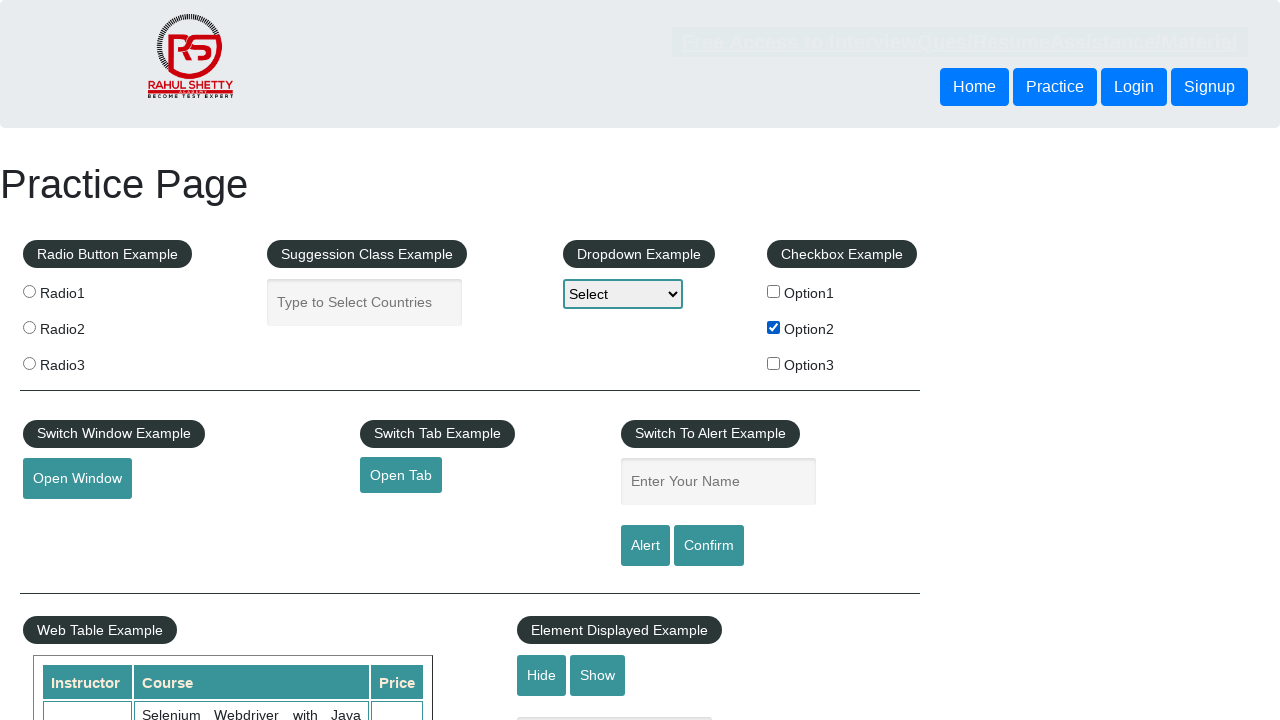

Located all radio button elements
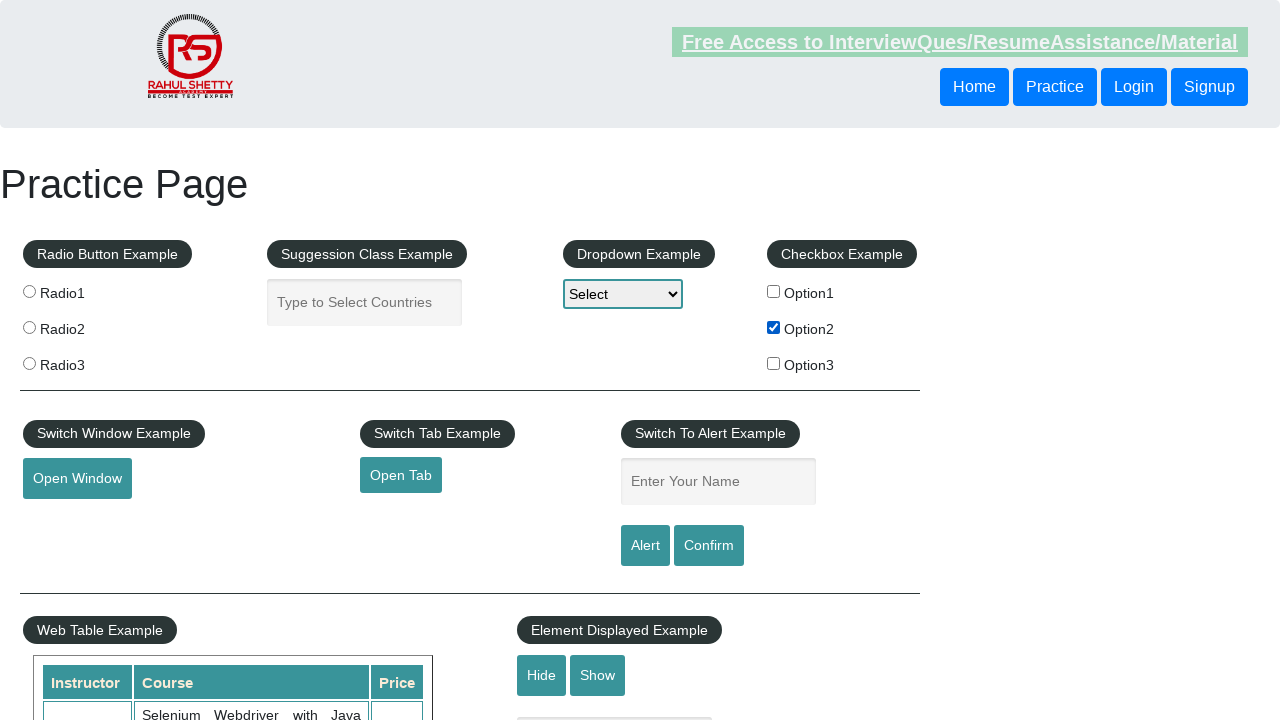

Selected the third radio button at (29, 363) on .radioButton >> nth=2
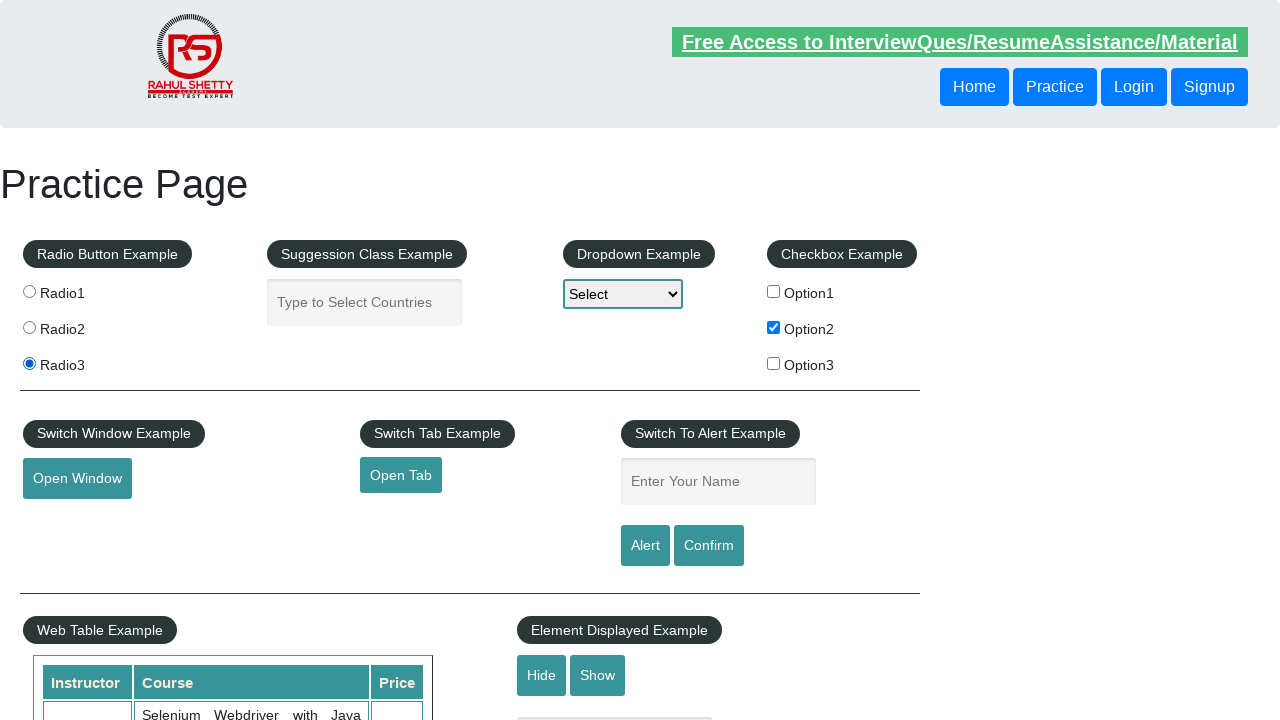

Clicked hide button to hide the text box at (542, 675) on #hide-textbox
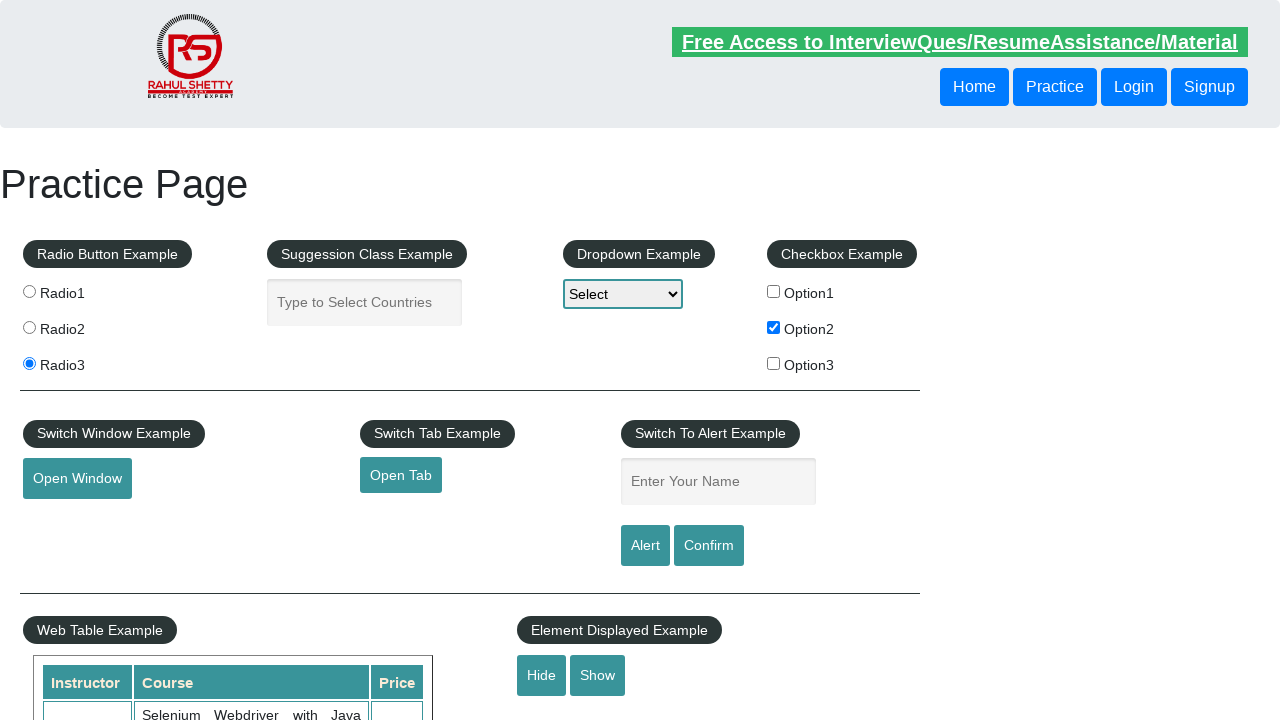

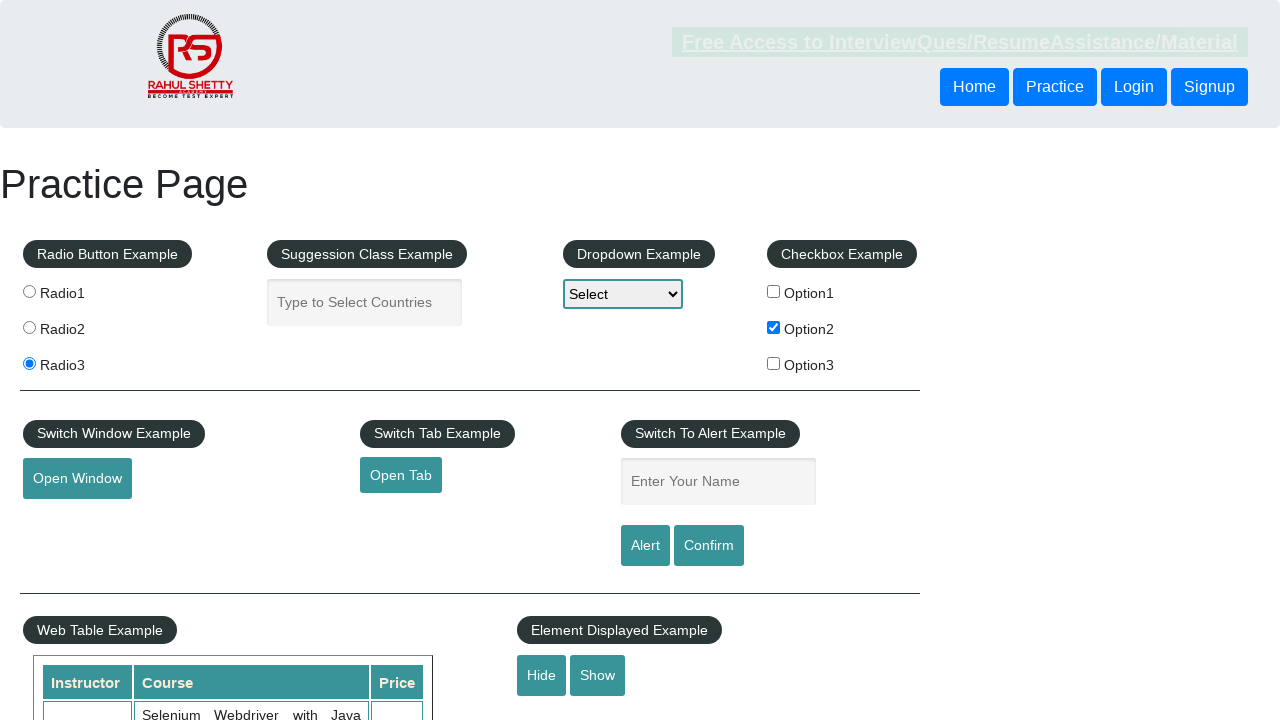